Opens the Swiggy food delivery website and maximizes the browser window

Starting URL: https://www.swiggy.com

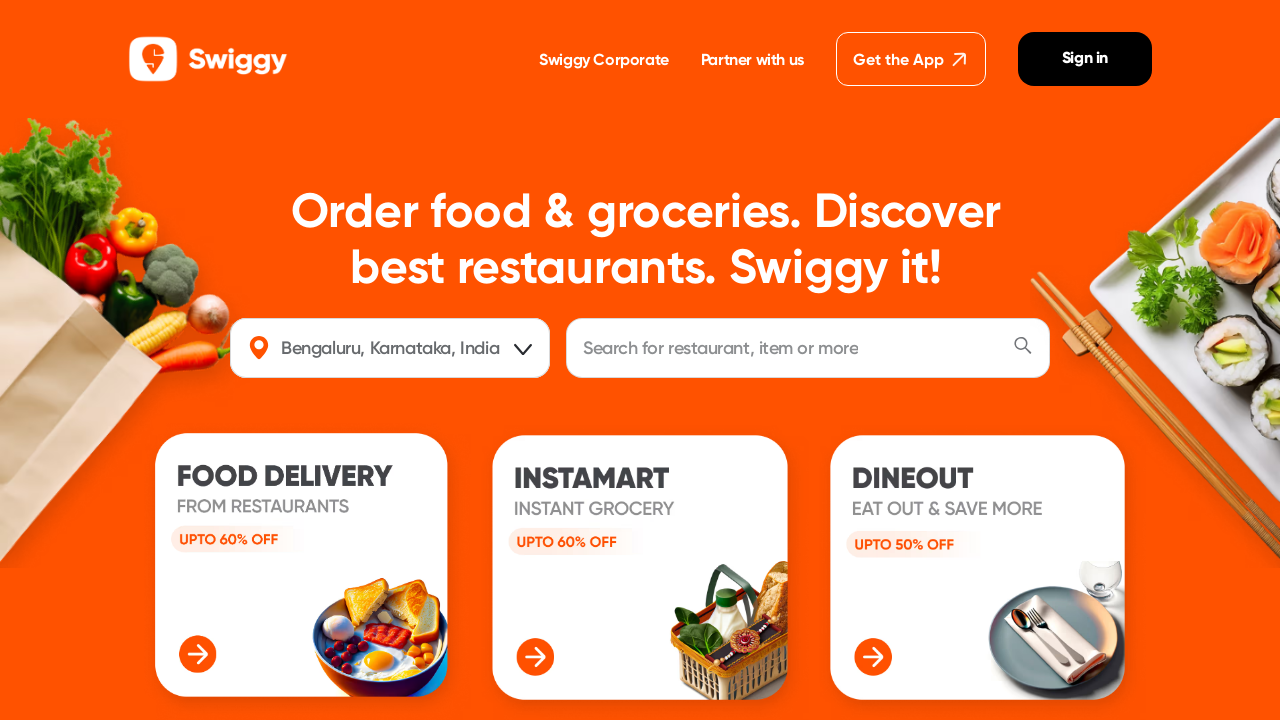

Navigated to Swiggy website at https://www.swiggy.com
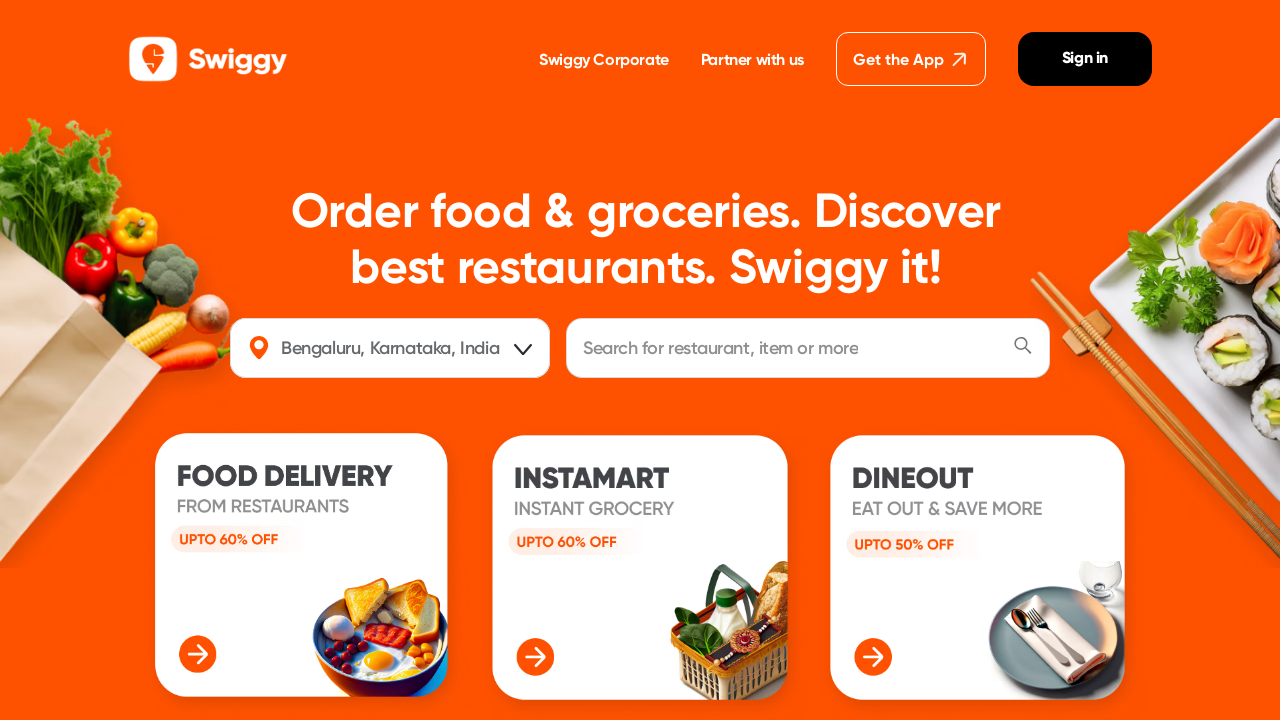

Maximized browser window to 1920x1080
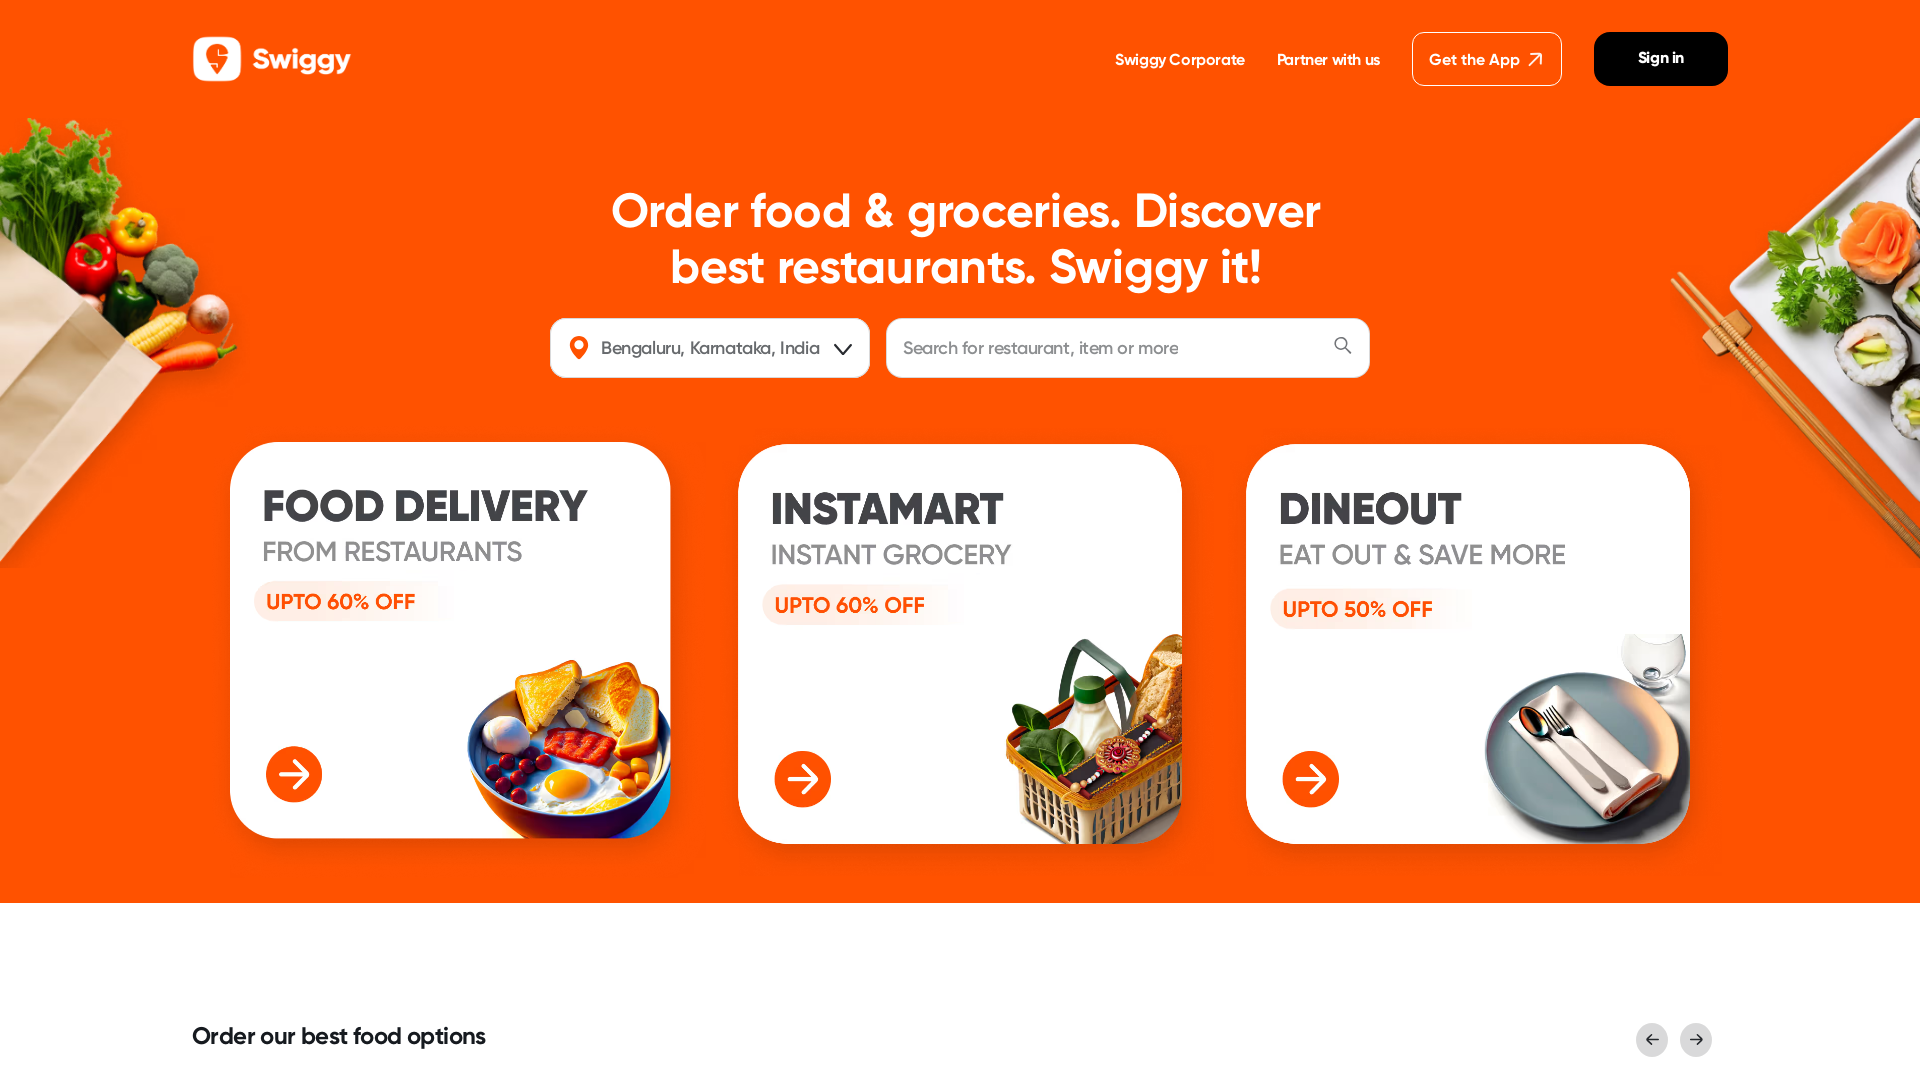

Page loaded completely (domcontentloaded)
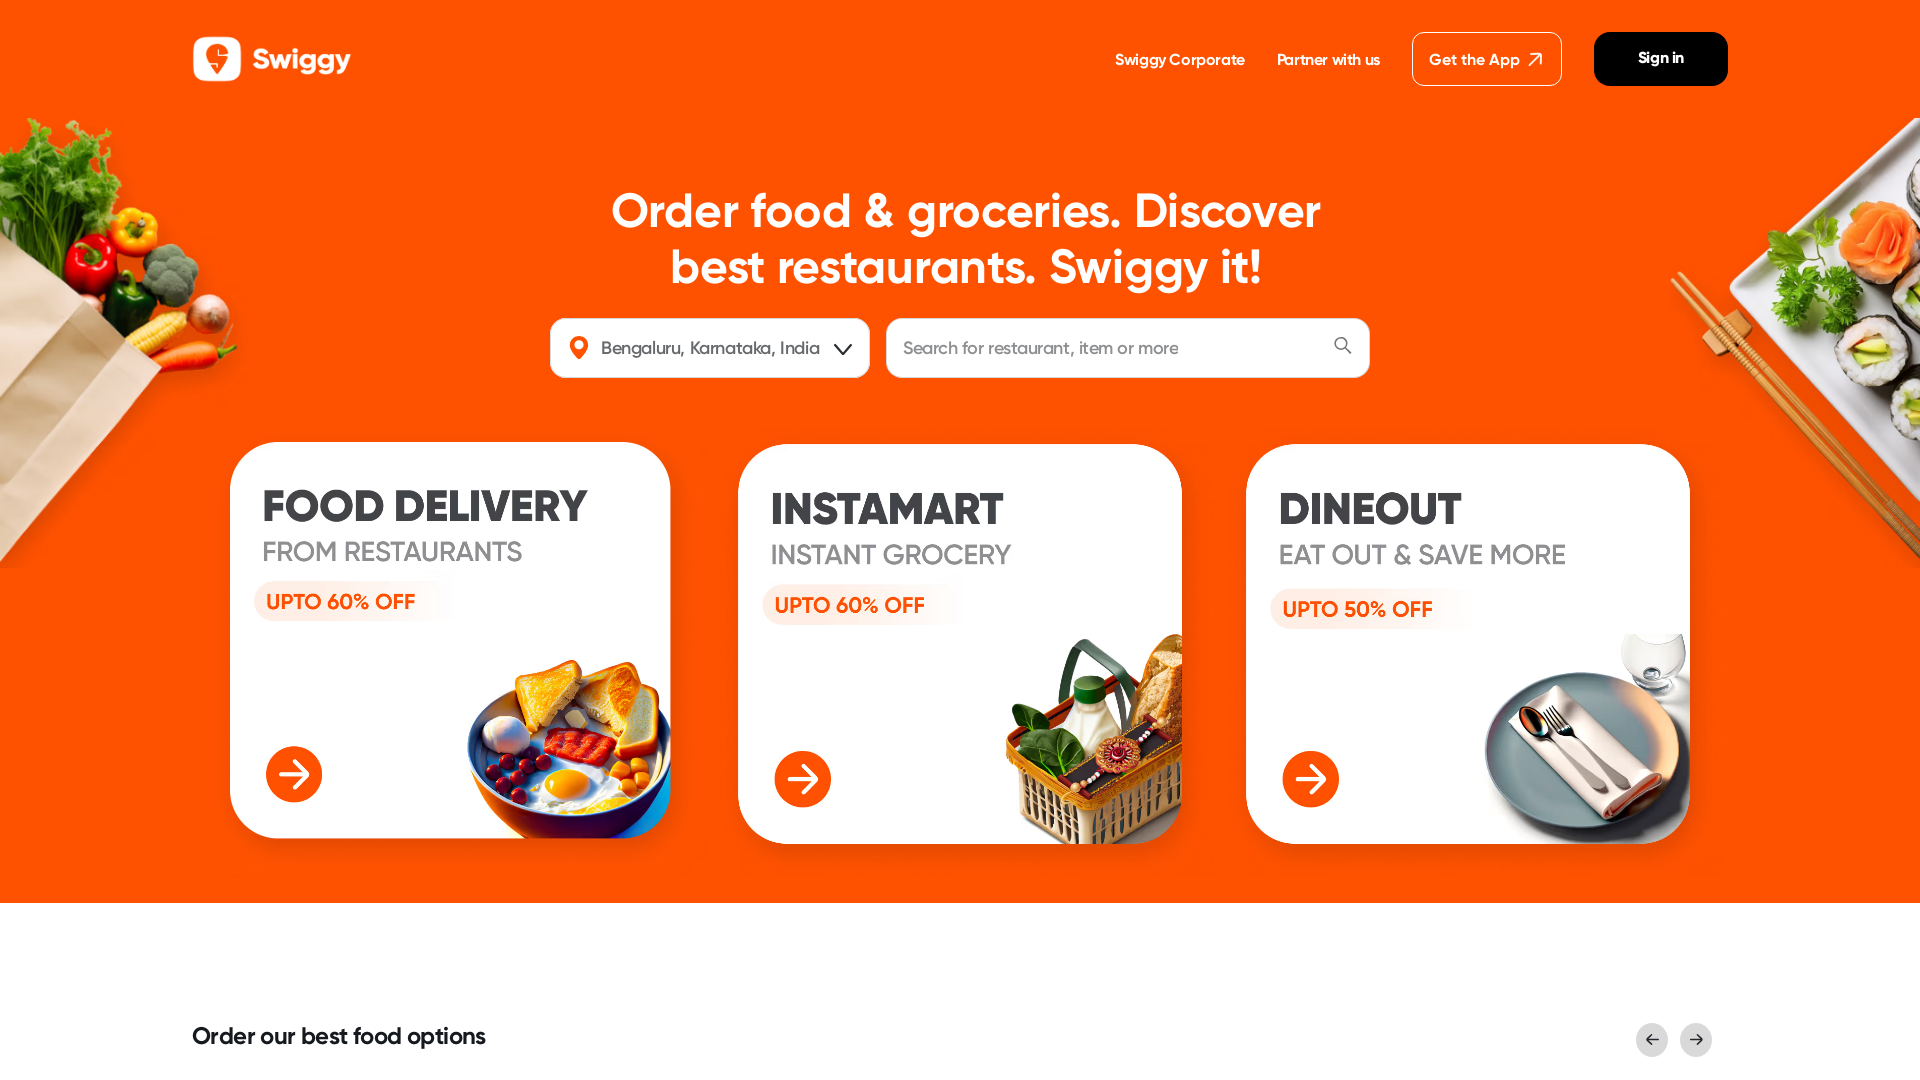

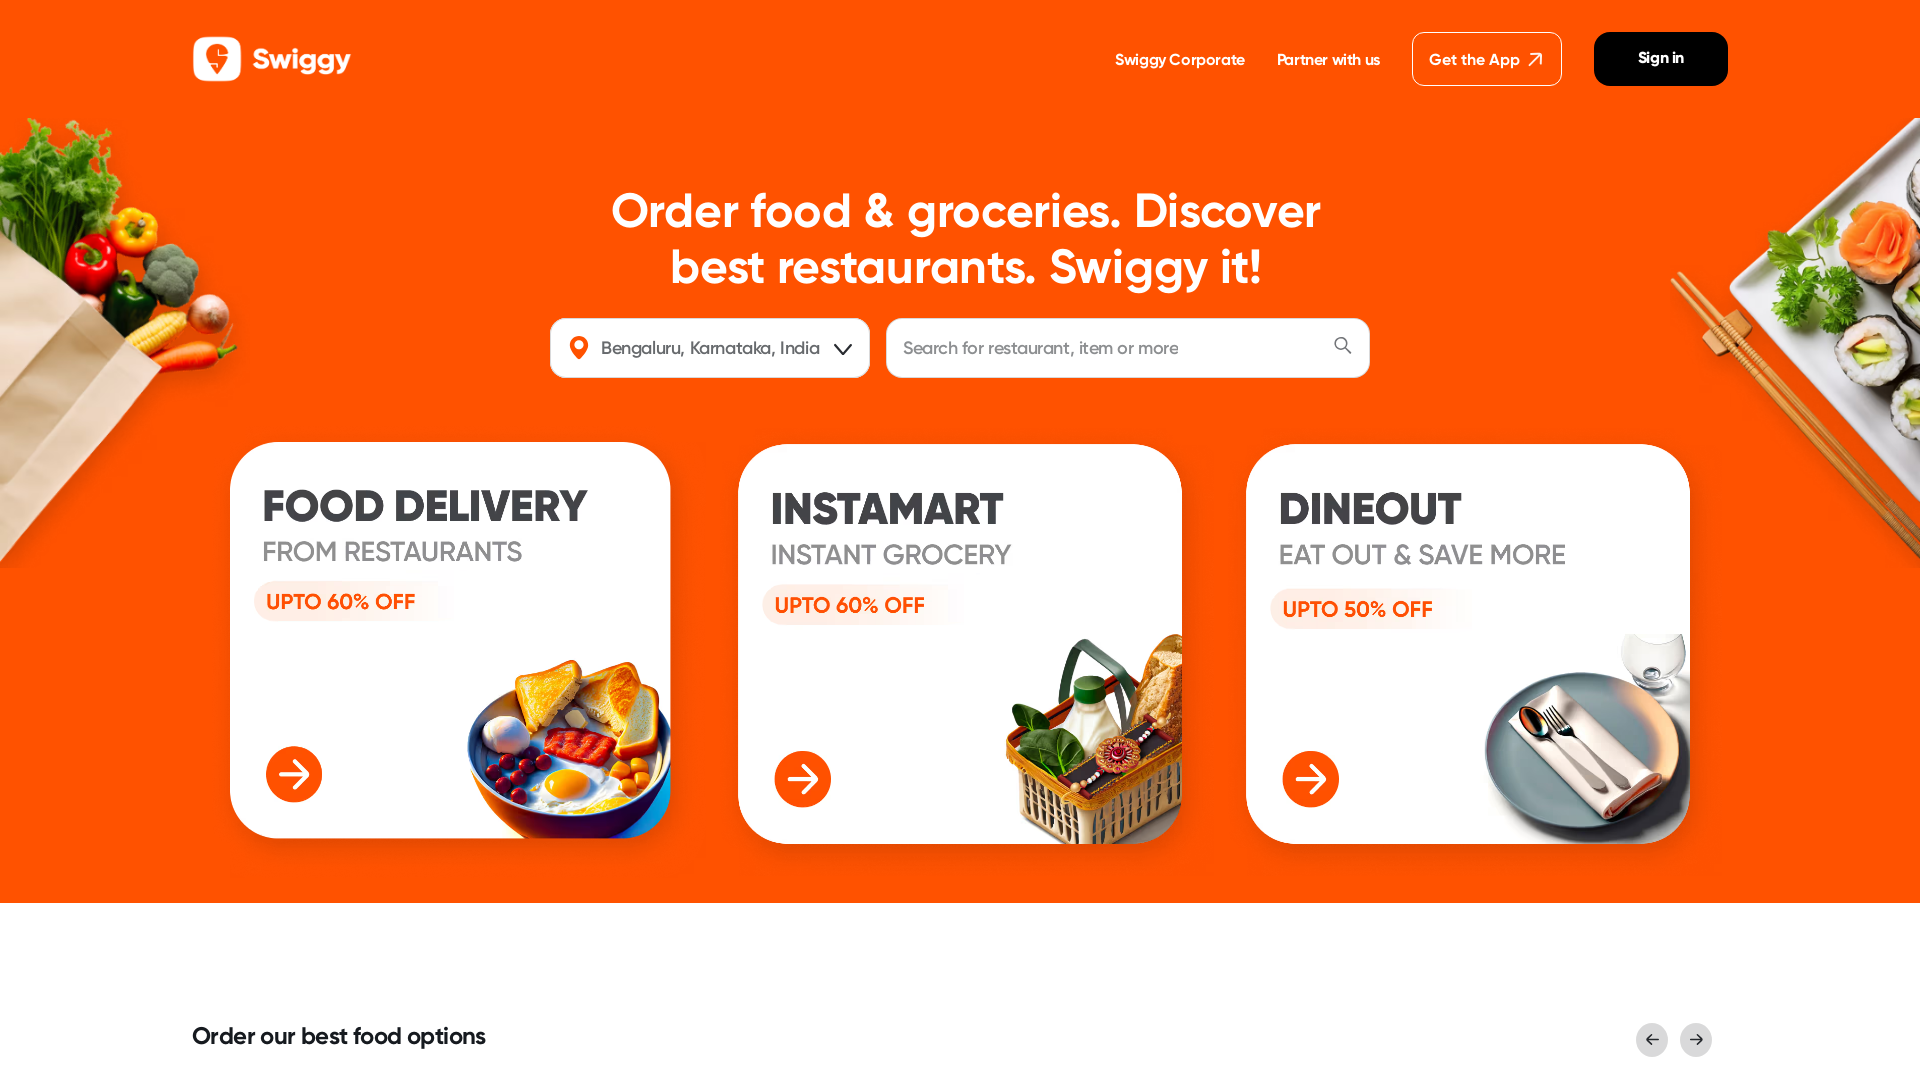